Tests dynamic loading where an element is hidden on the page and becomes visible after clicking the Start button

Starting URL: https://the-internet.herokuapp.com/dynamic_loading/1

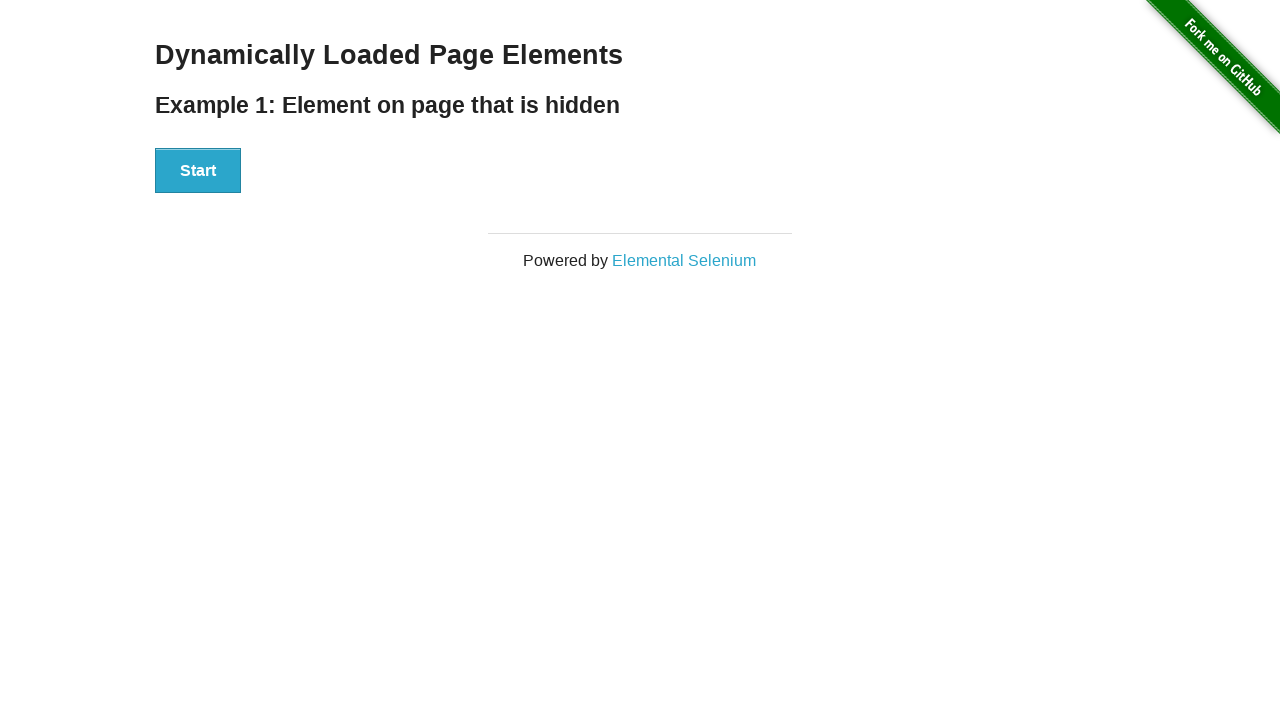

Clicked Start button to initiate dynamic loading at (198, 171) on internal:role=button[name="Start"i]
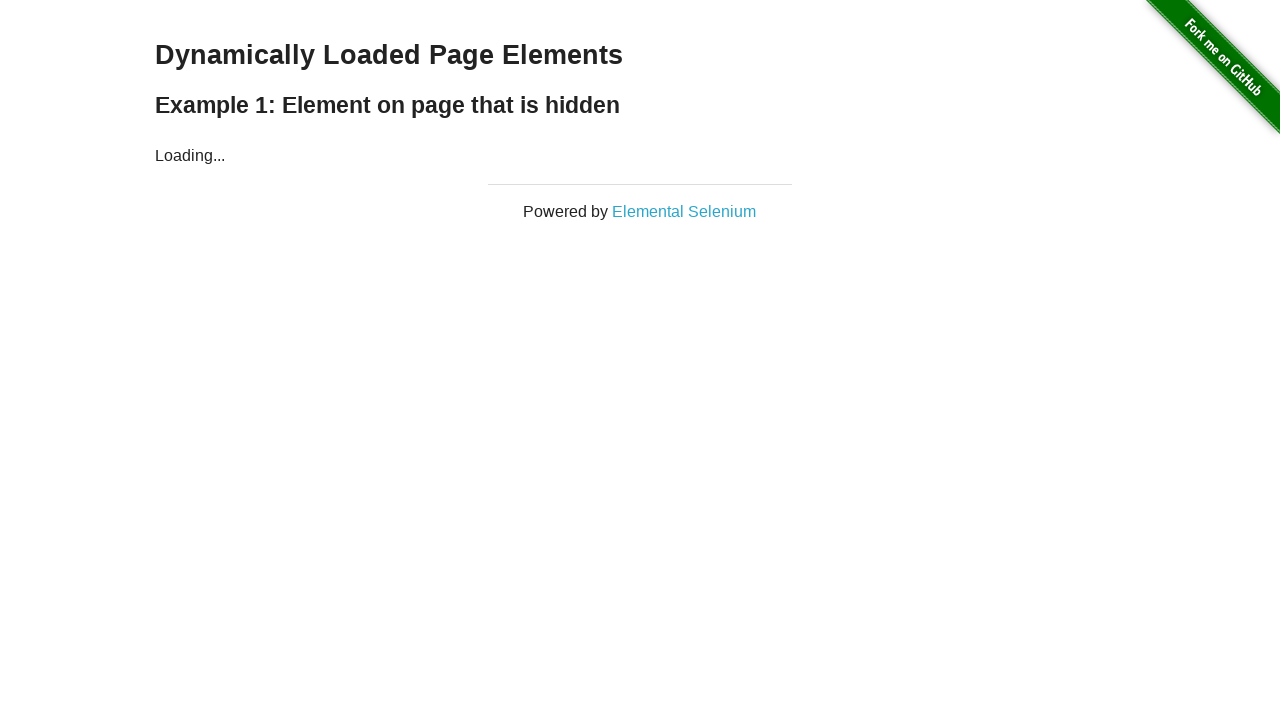

Waited for 'Hello World!' heading to become visible
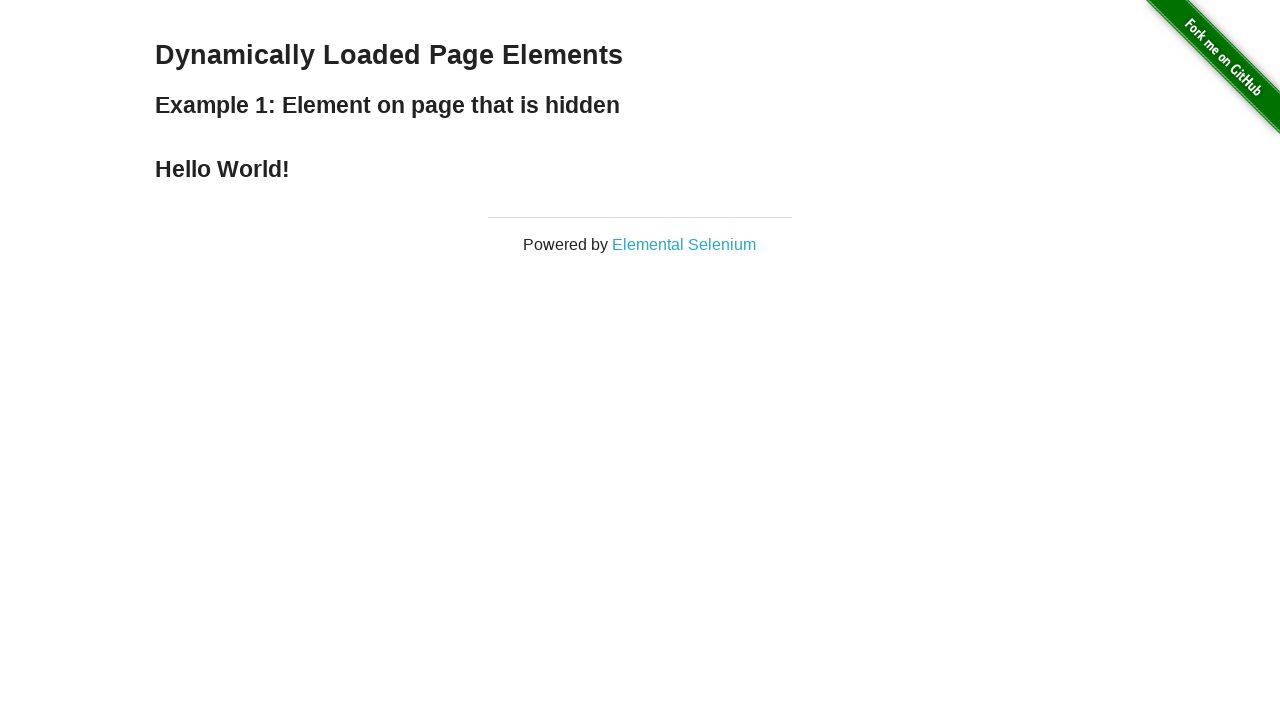

Retrieved inner text from heading element
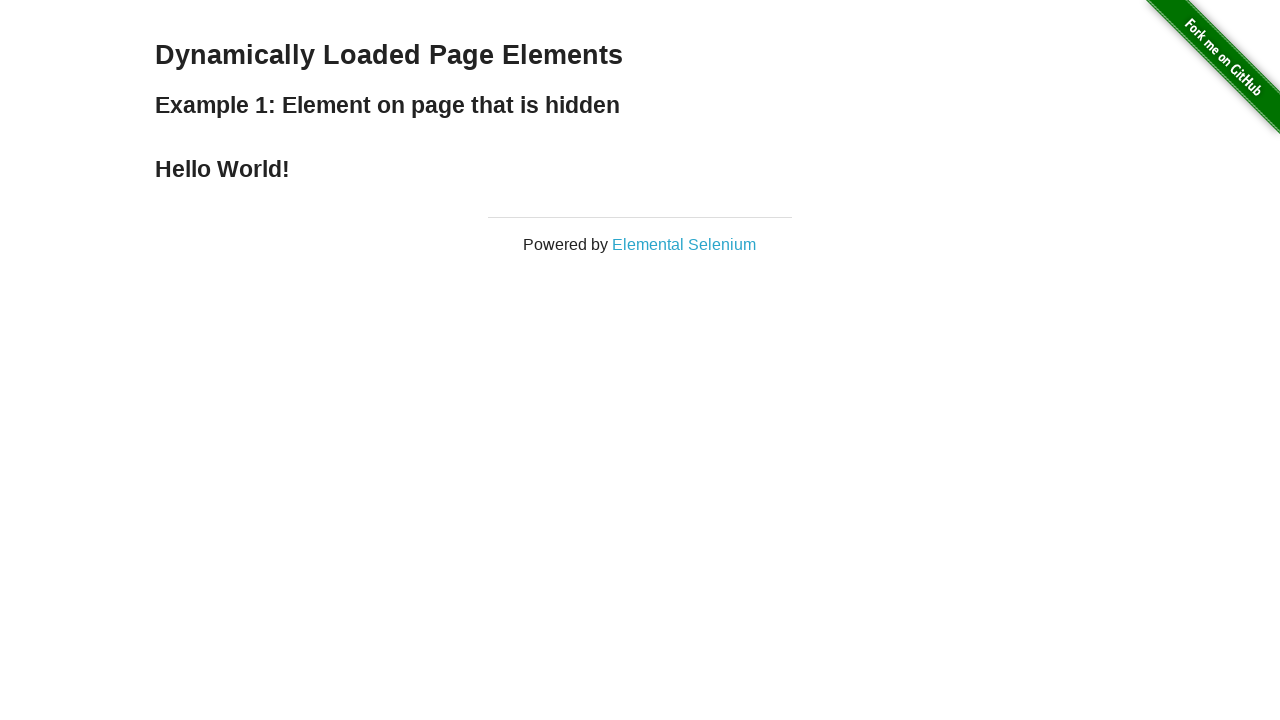

Asserted that heading text equals 'Hello World!'
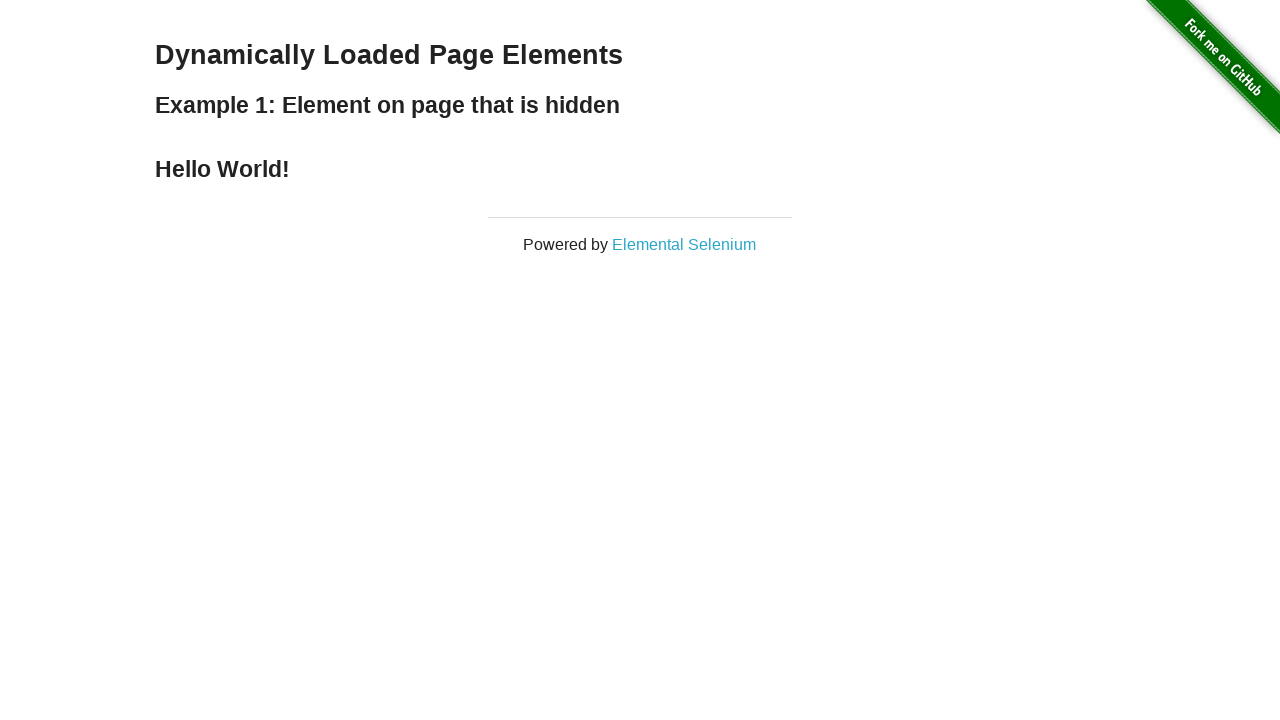

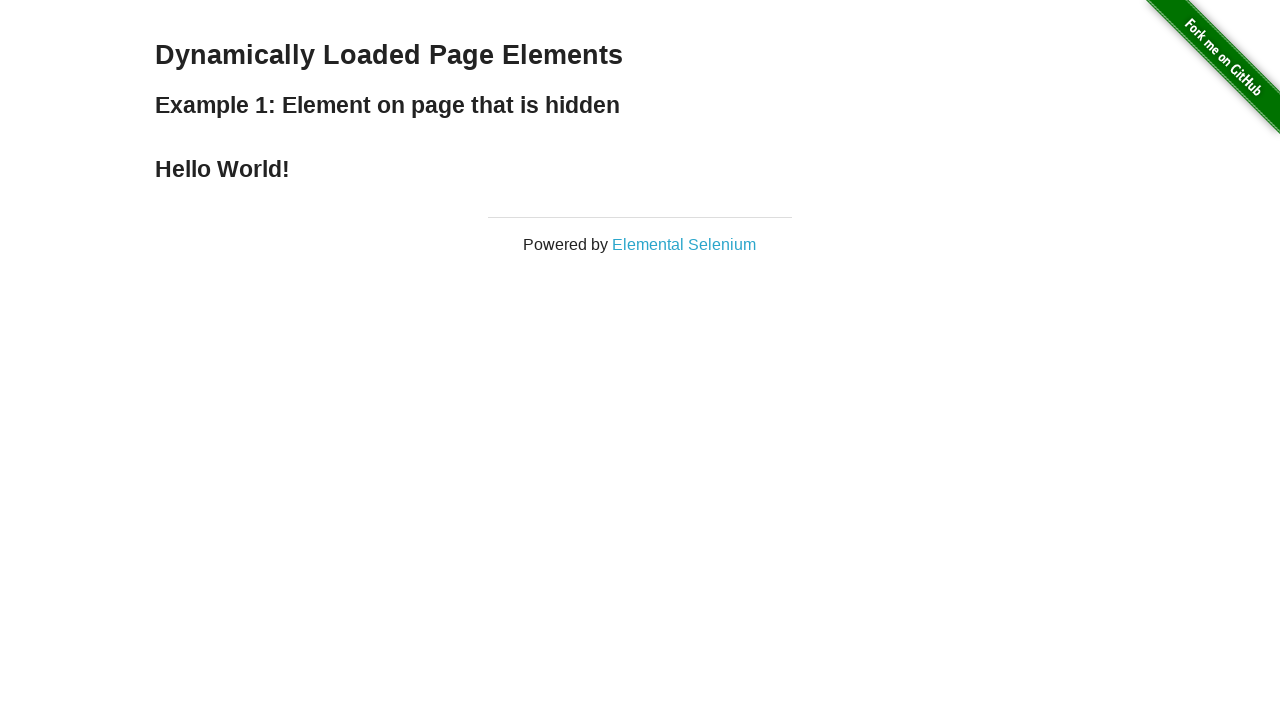